Tests table sorting functionality by clicking on column header, verifying sort order, and searching for a specific item across pagination

Starting URL: https://rahulshettyacademy.com/seleniumPractise/#/offers

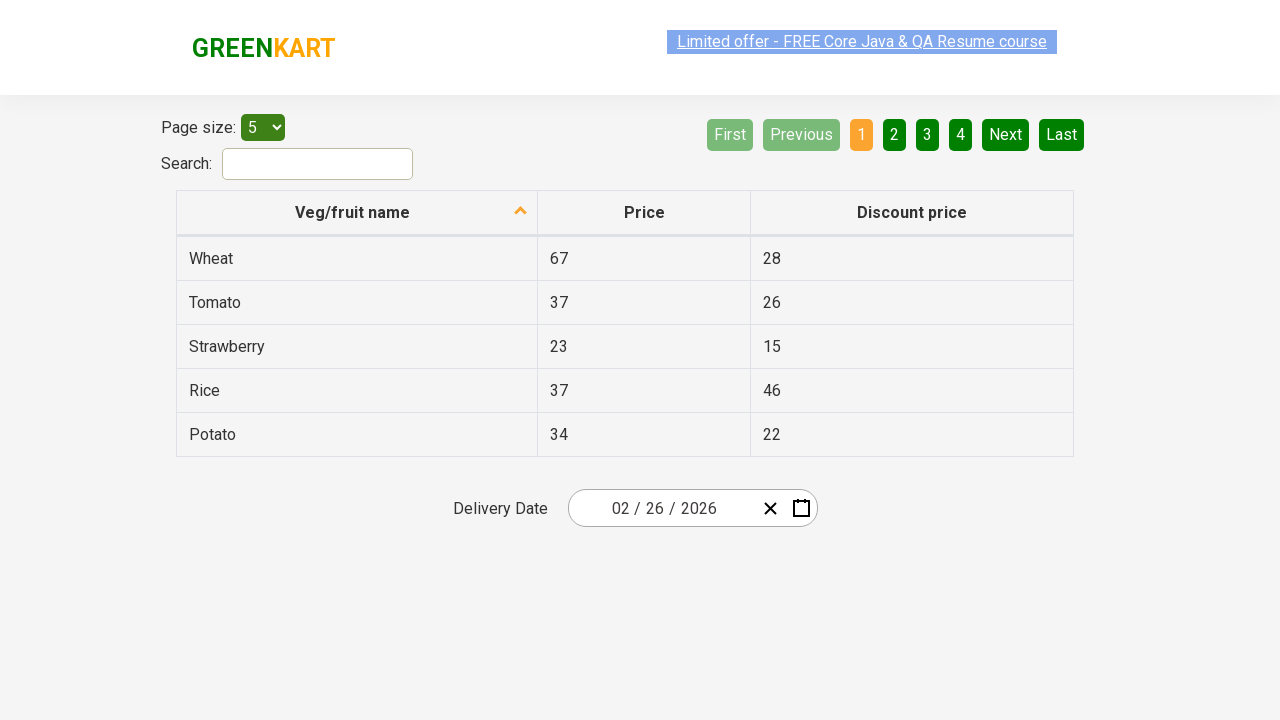

Clicked first column header to sort table at (357, 213) on xpath=//tr/th[1]
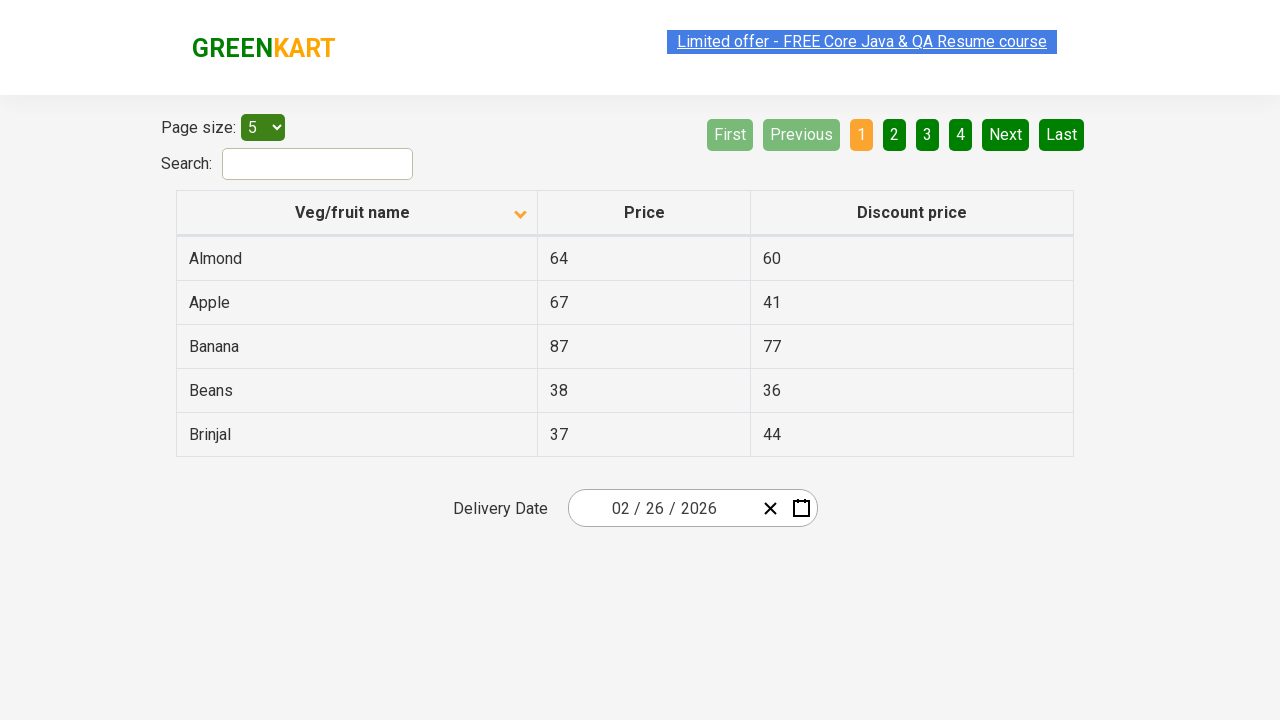

Retrieved all items from first column
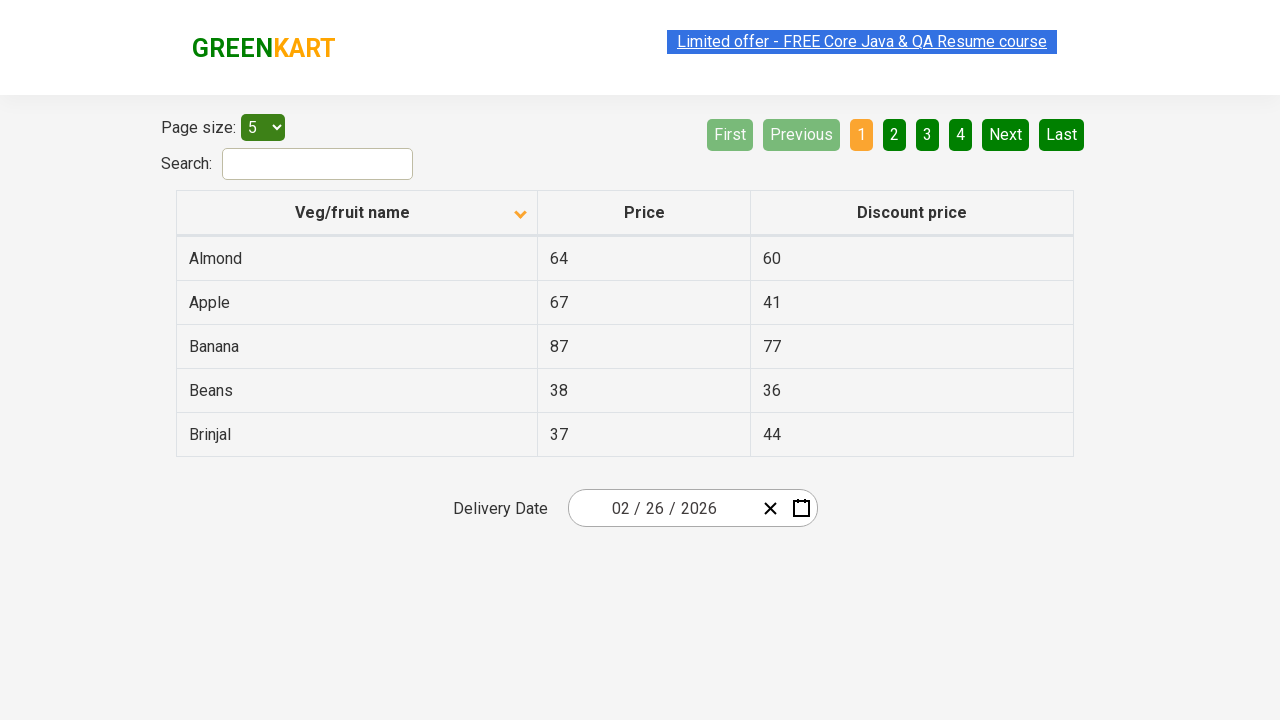

Verified table is sorted in ascending order
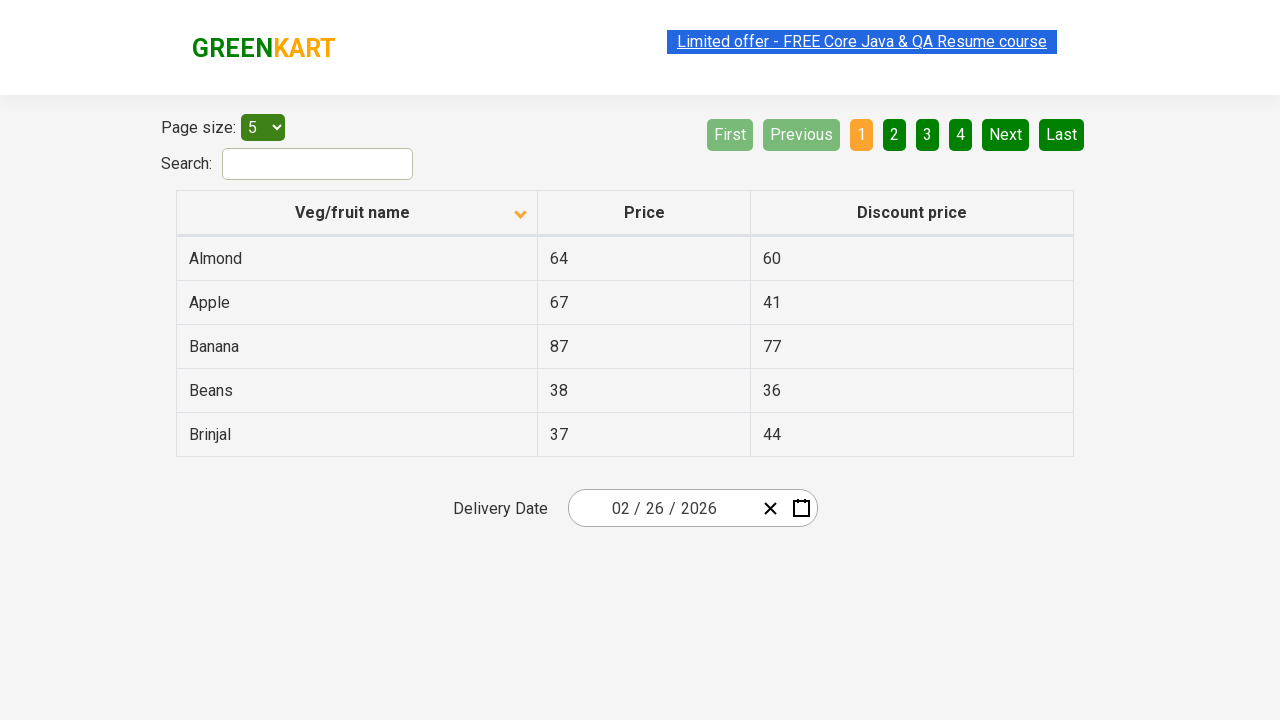

Searched for Rice in current page
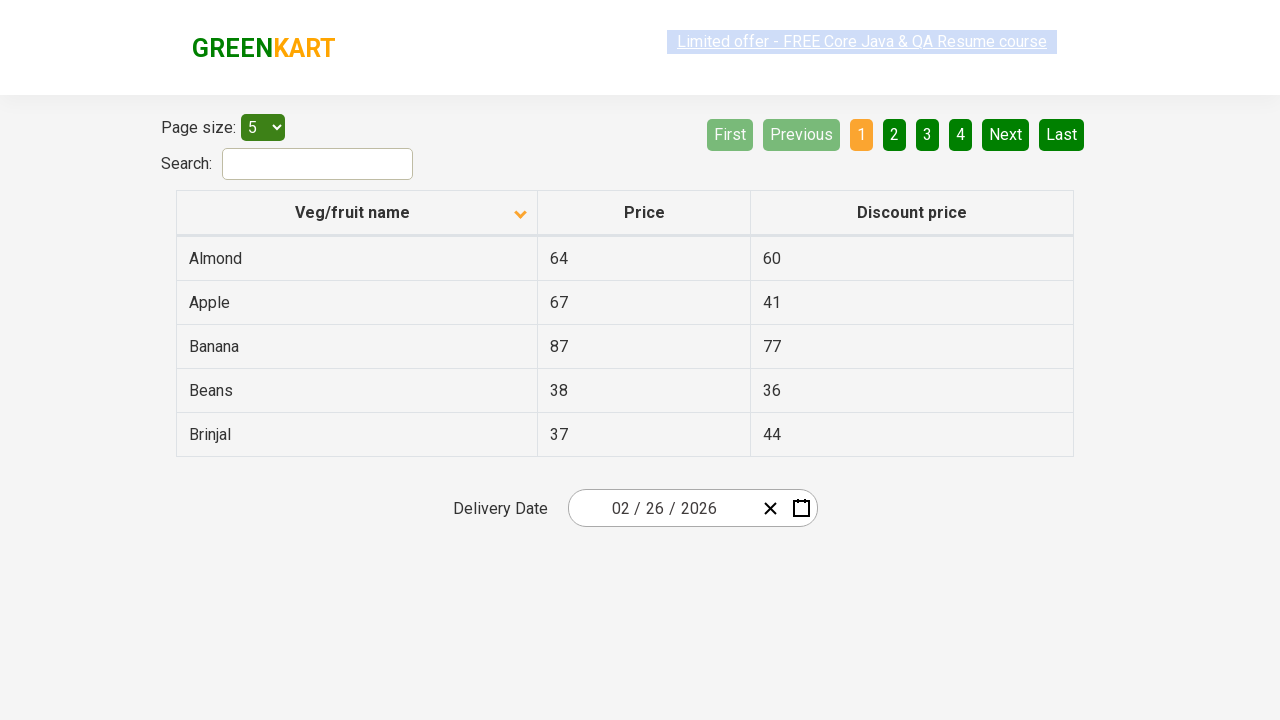

Clicked Next button to go to next page at (1006, 134) on [aria-label='Next']
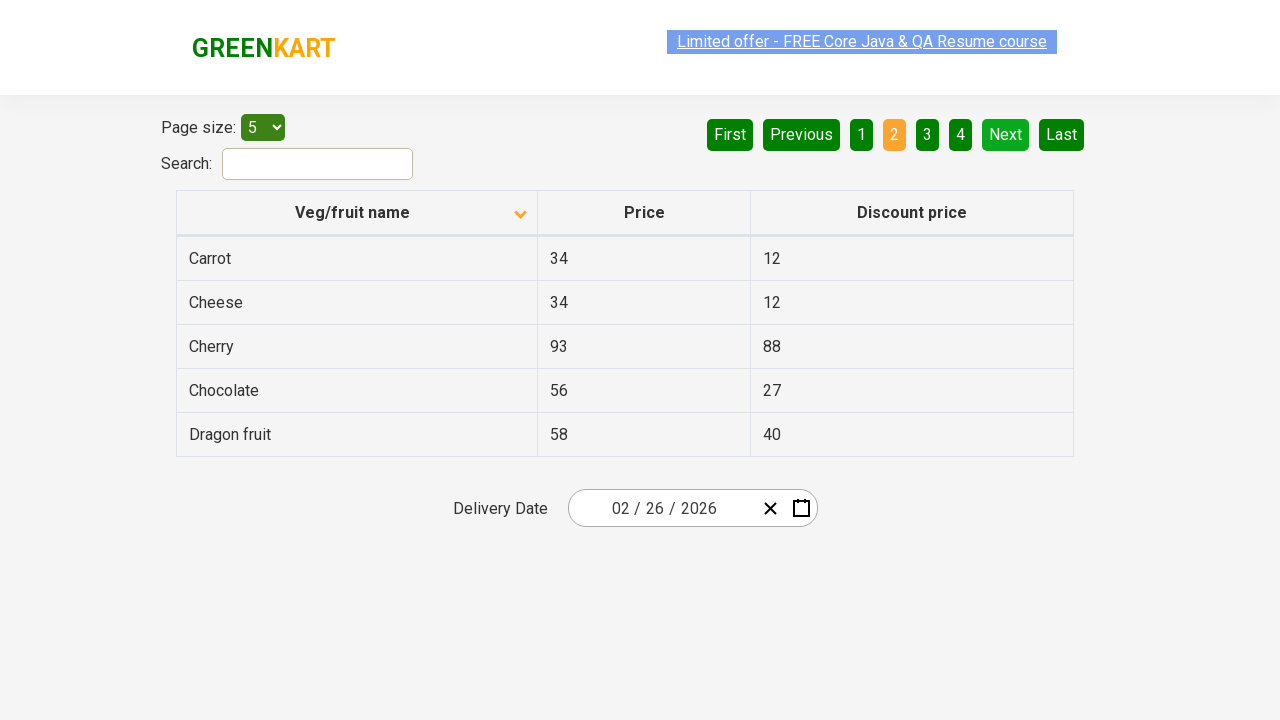

Searched for Rice in current page
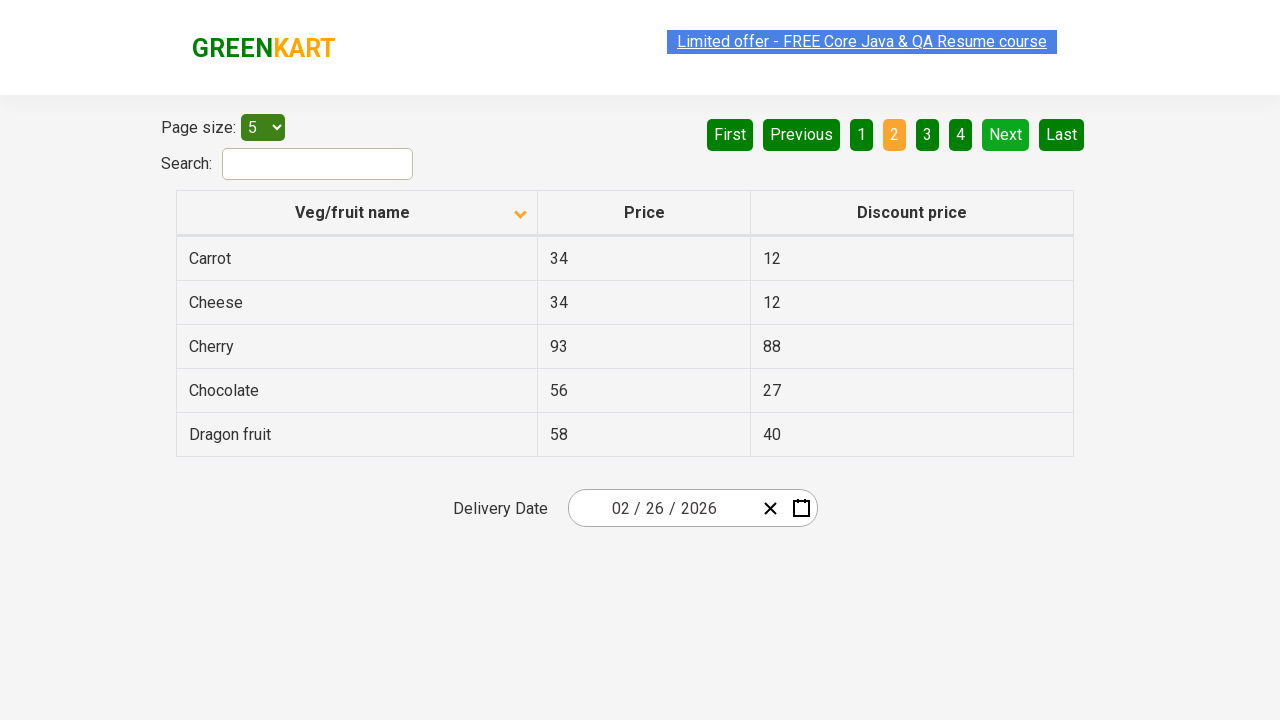

Clicked Next button to go to next page at (1006, 134) on [aria-label='Next']
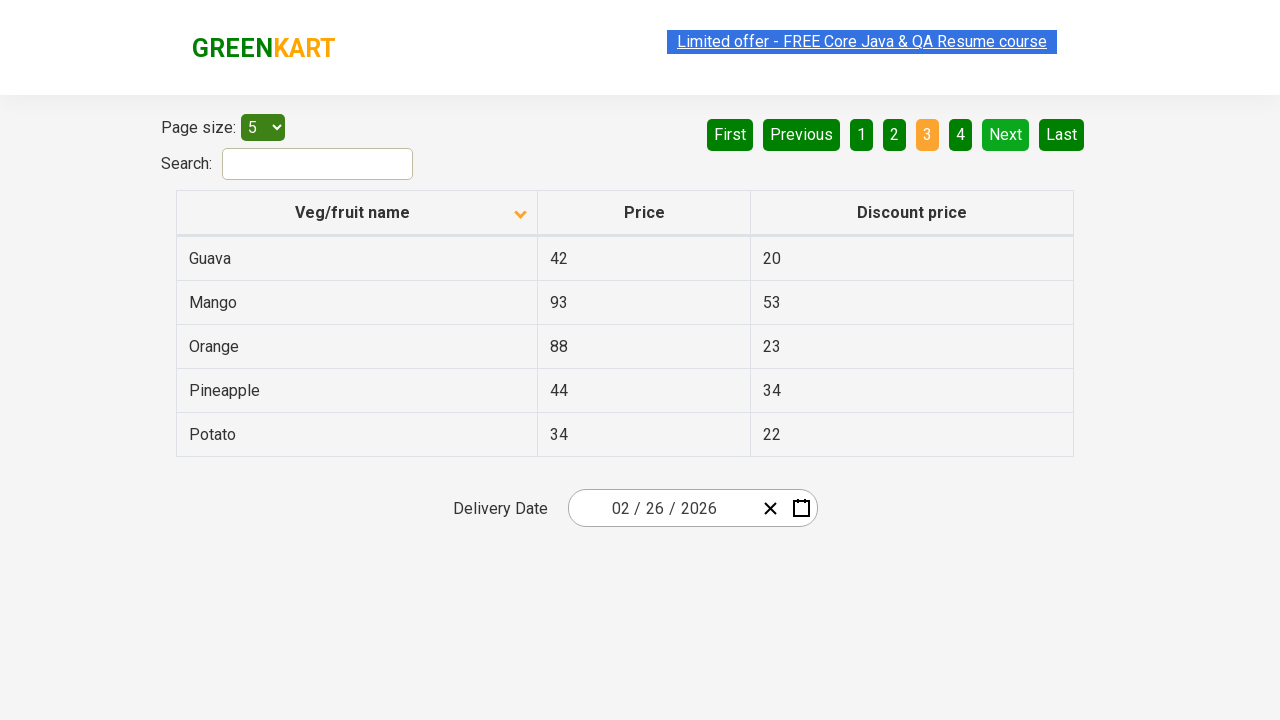

Searched for Rice in current page
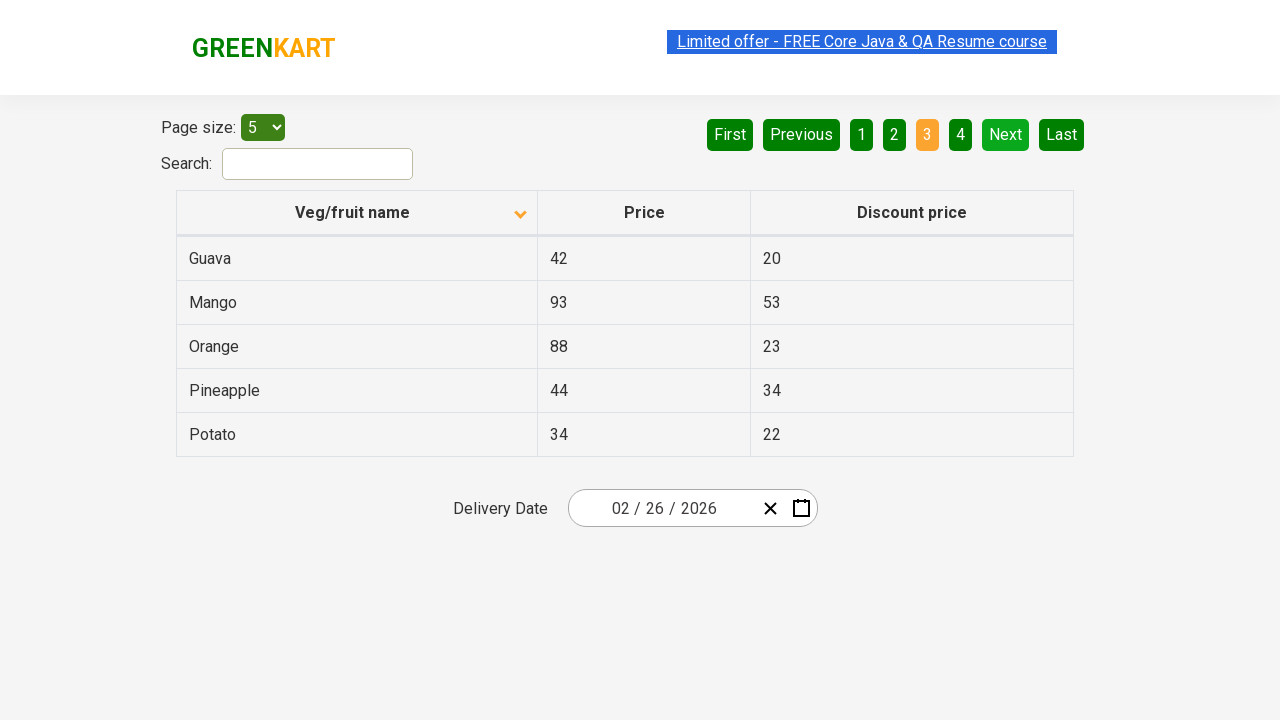

Clicked Next button to go to next page at (1006, 134) on [aria-label='Next']
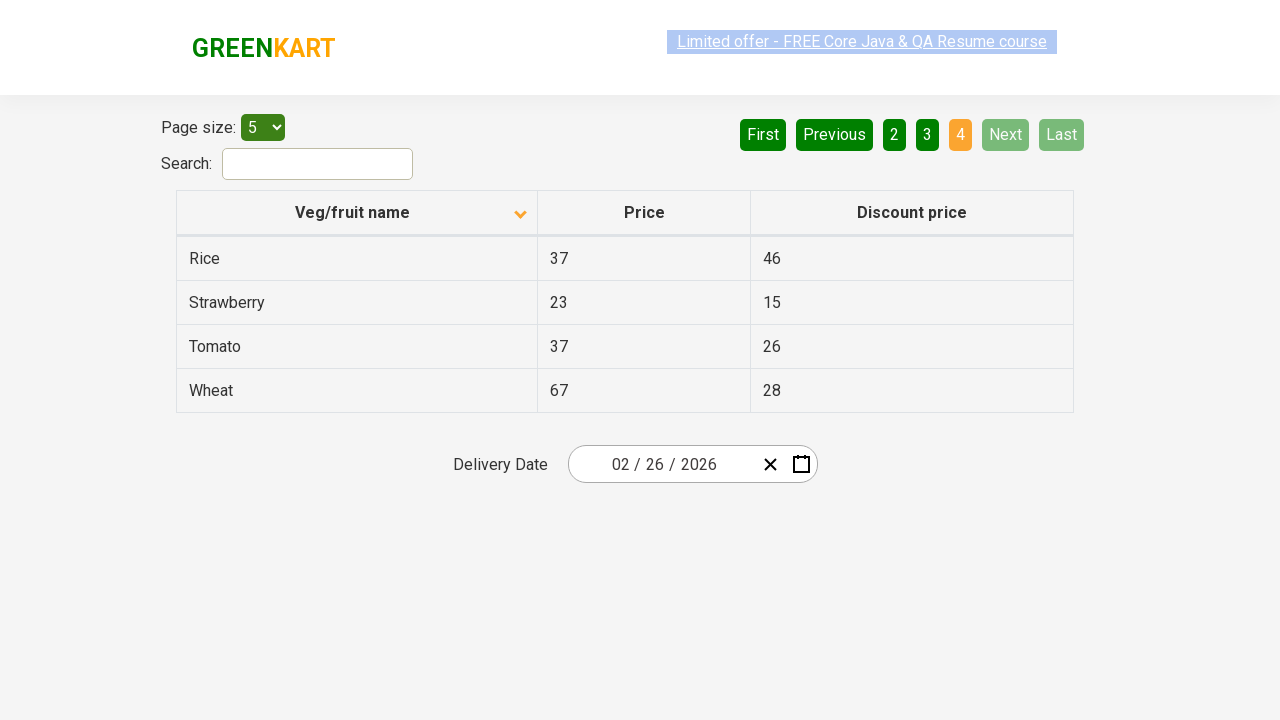

Searched for Rice in current page
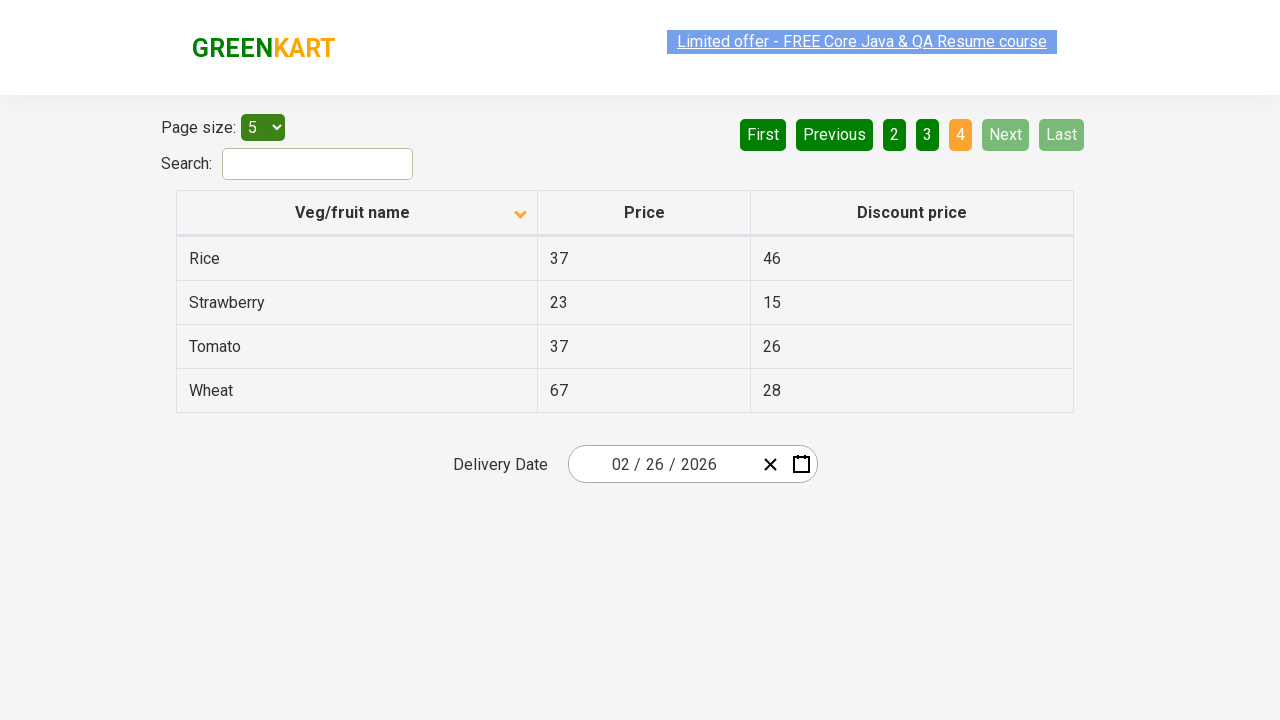

Found Rice with price: 37
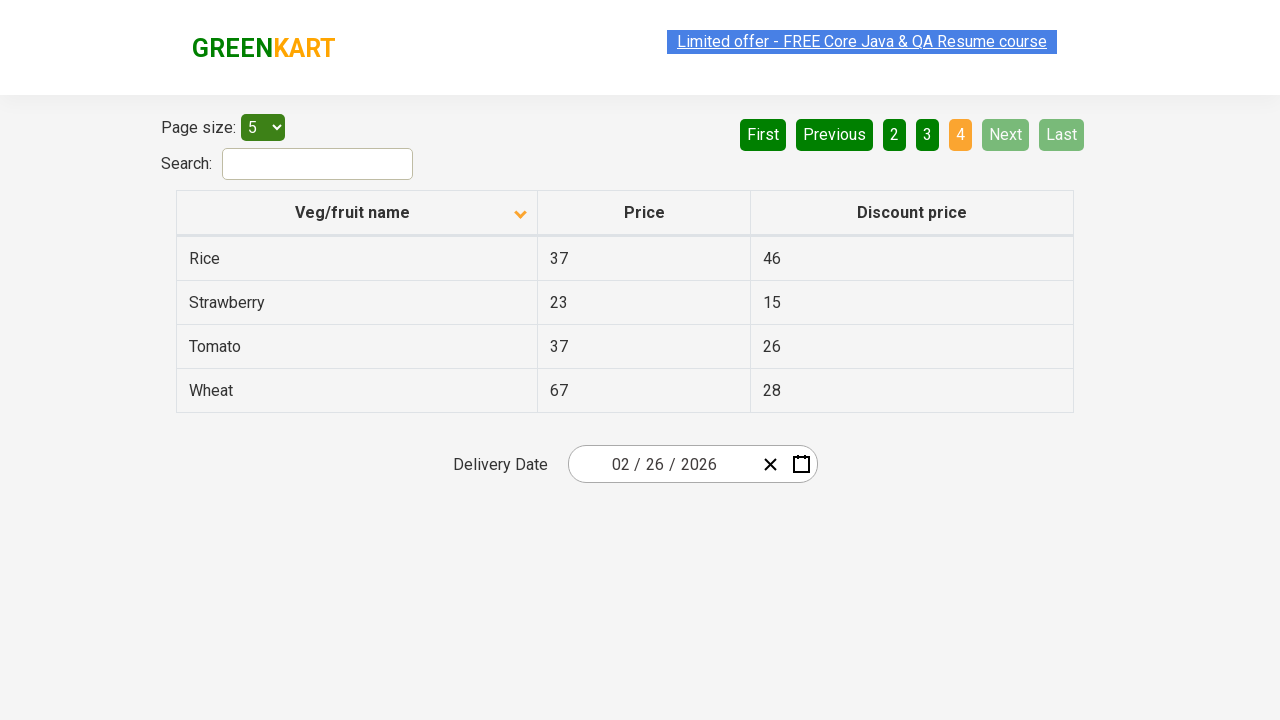

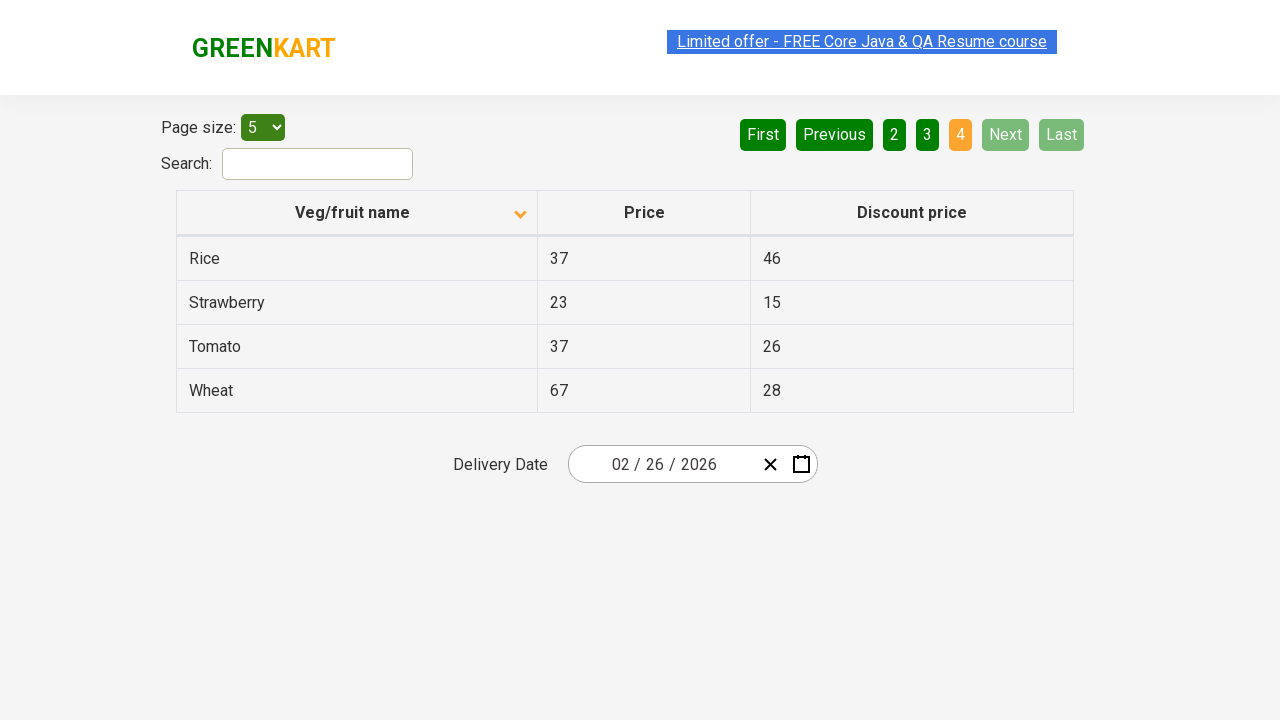